Tests scrolling to the bottom of the GitHub homepage and clicking on a footer link to verify navigation

Starting URL: https://github.com/

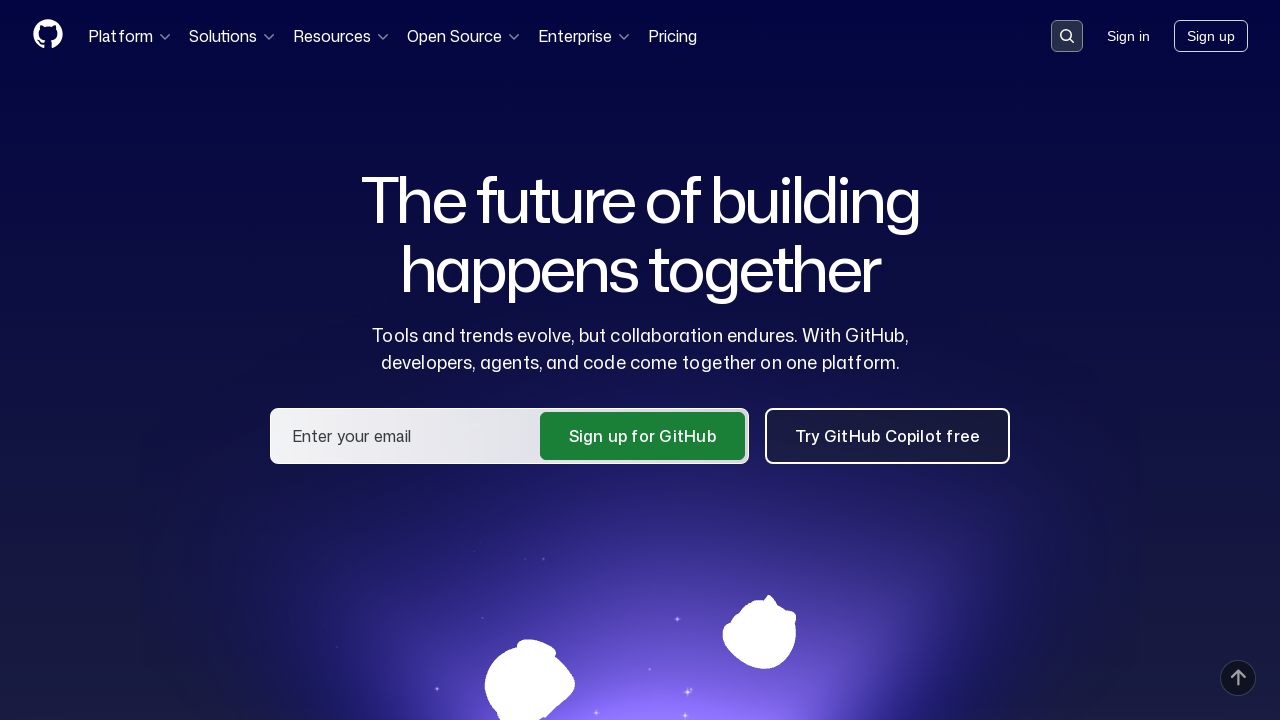

Scrolled to the bottom of the GitHub homepage
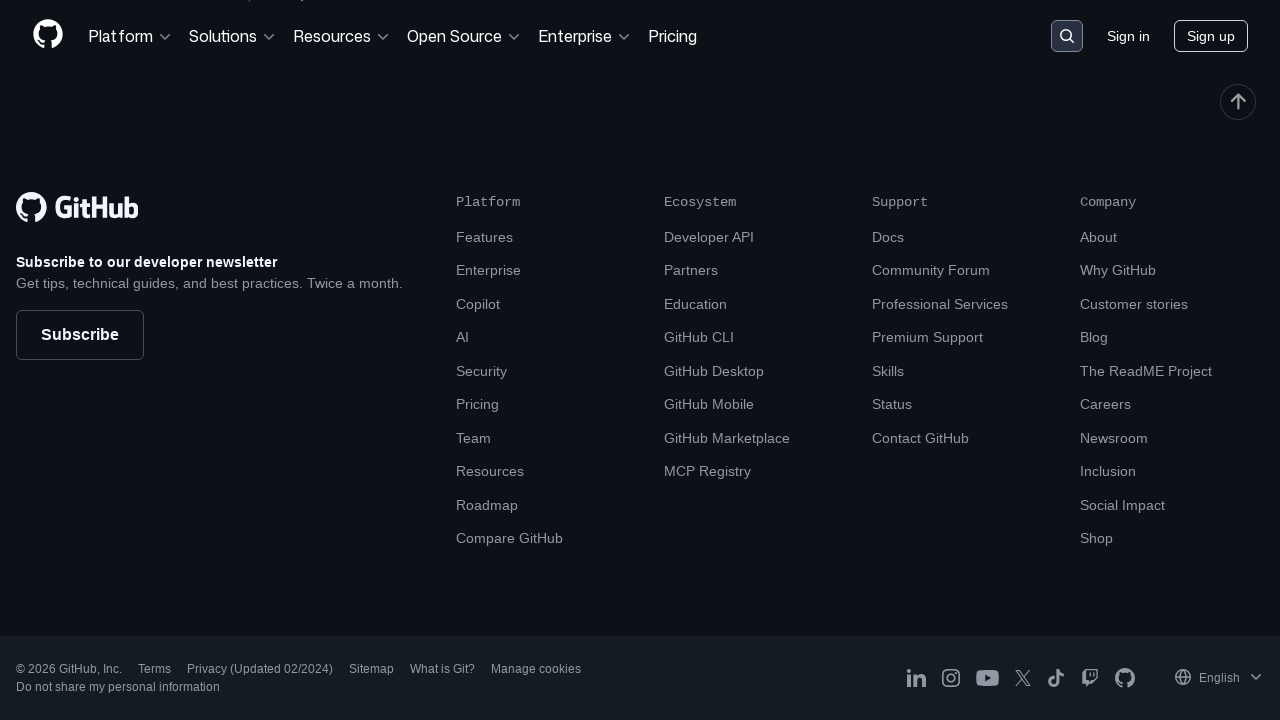

Waited for page to settle after scrolling
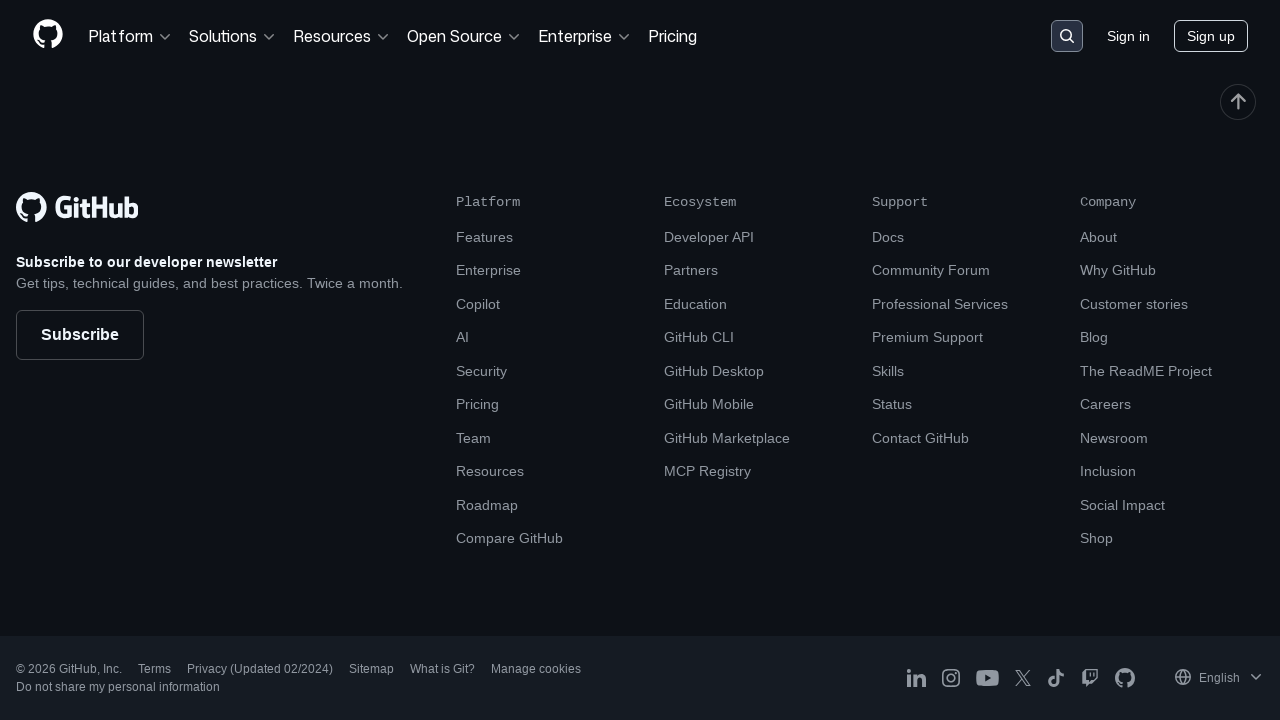

Clicked on footer link to resources.github.com at (490, 471) on footer a[href*='resources.github.com']
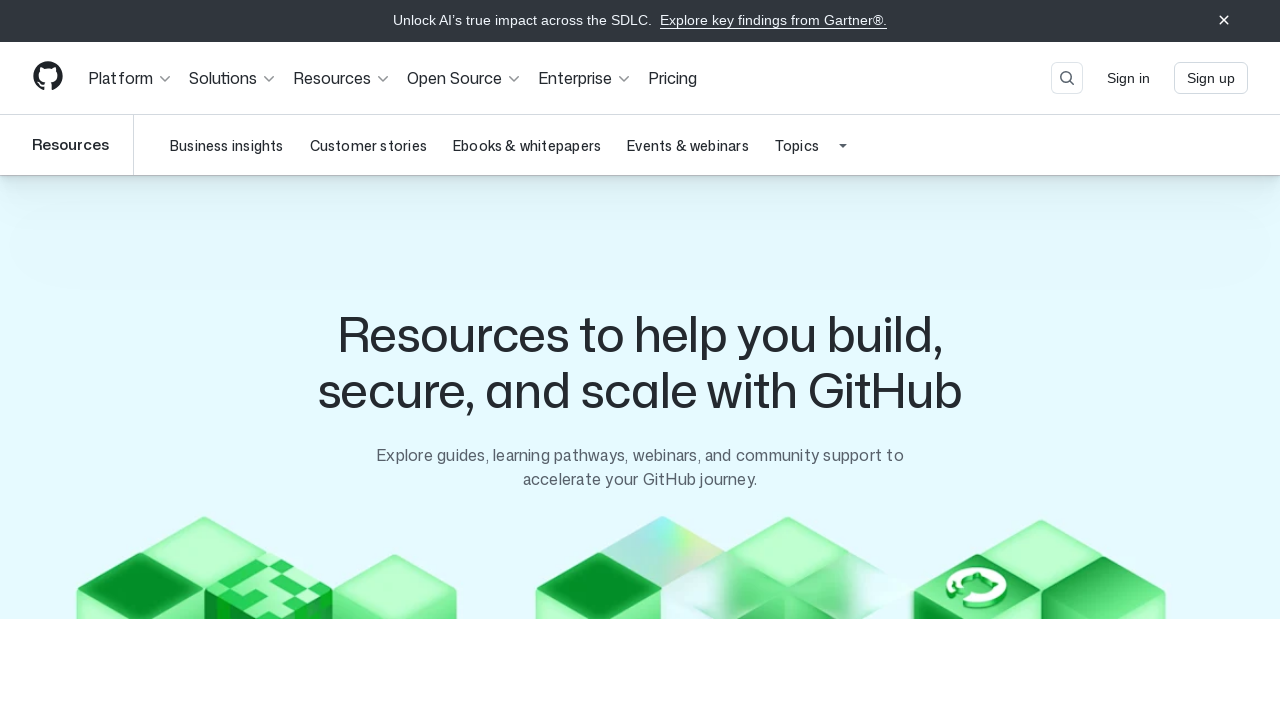

Page loaded after navigation to footer link
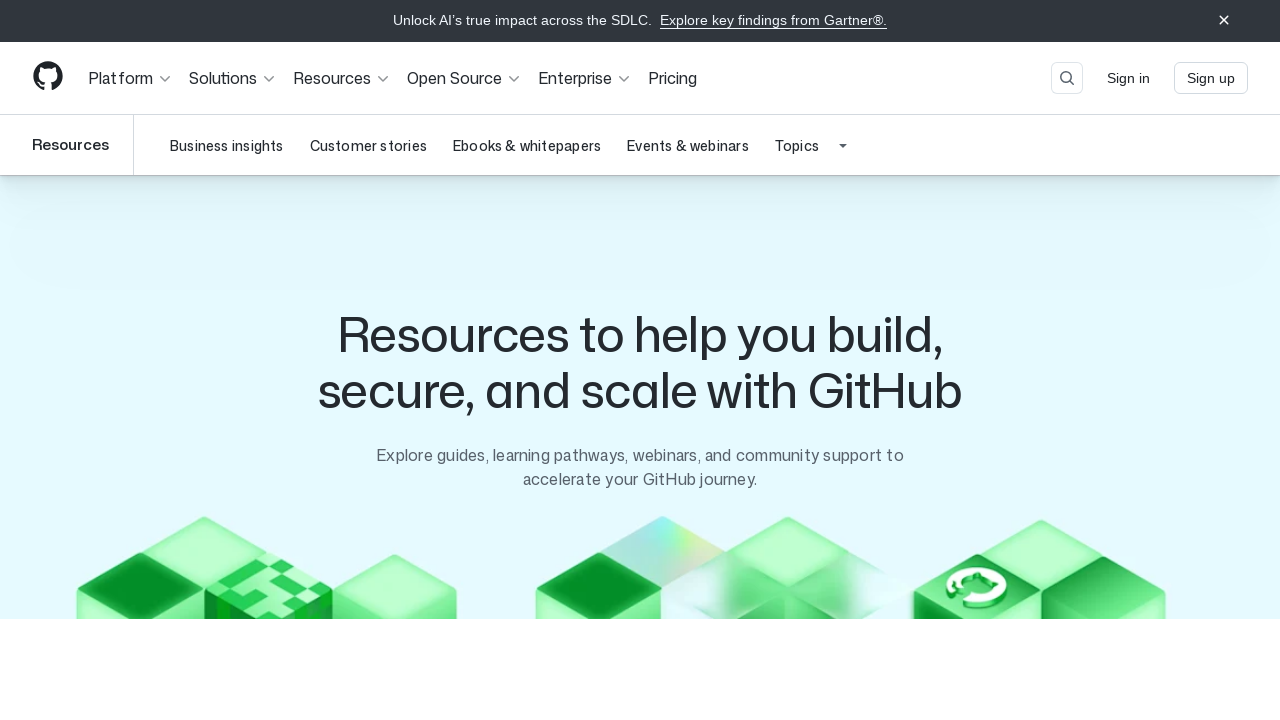

Retrieved page title: 'Resources to help you build, secure, and scale with GitHub · GitHub'
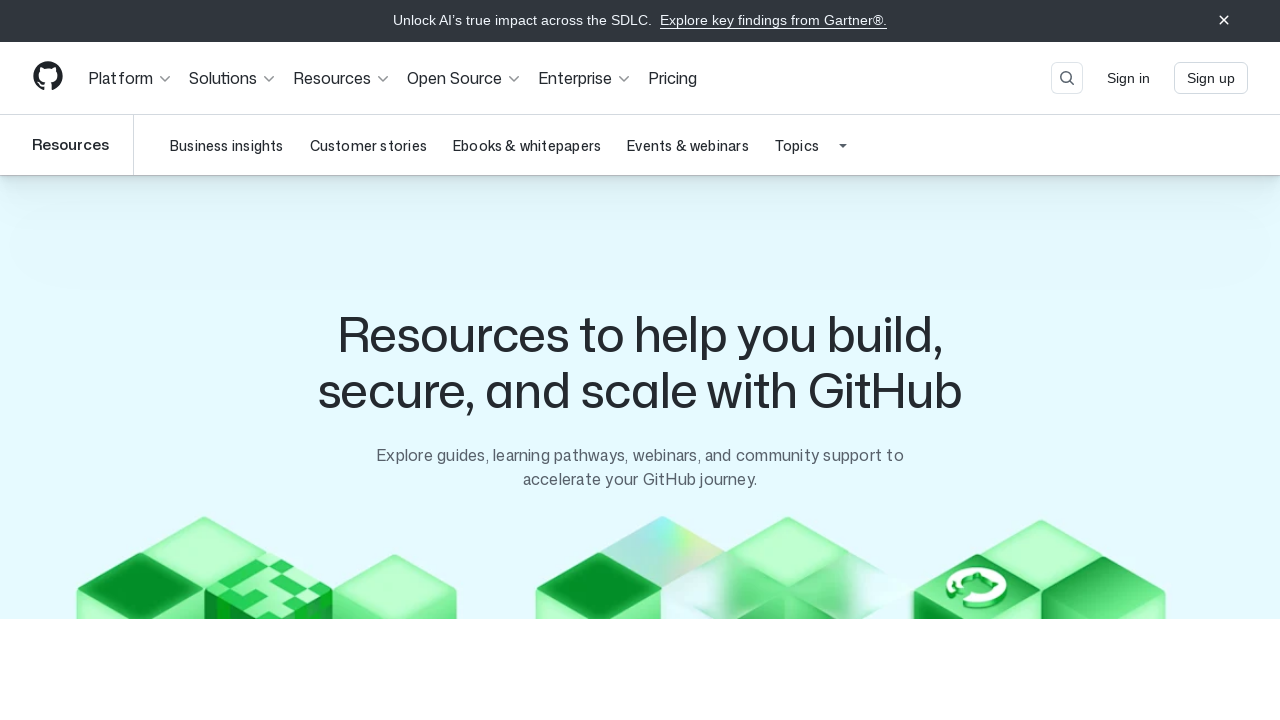

Verified that page title contains 'GitHub'
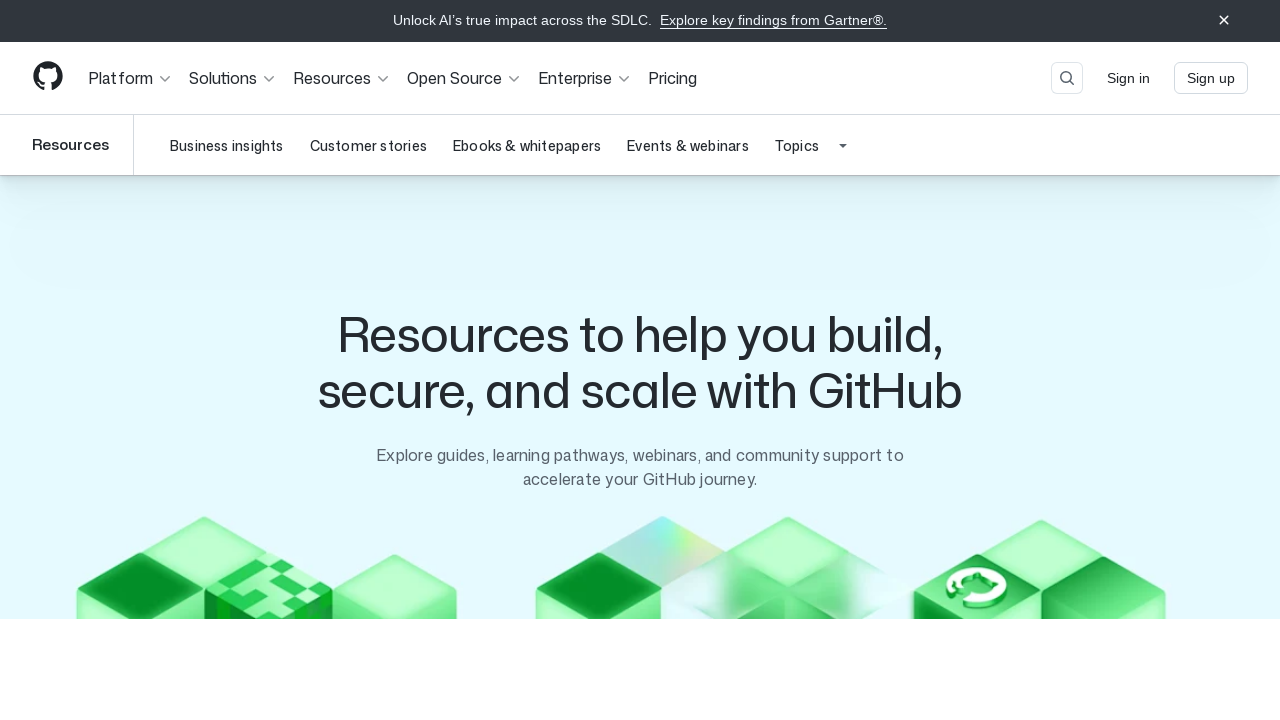

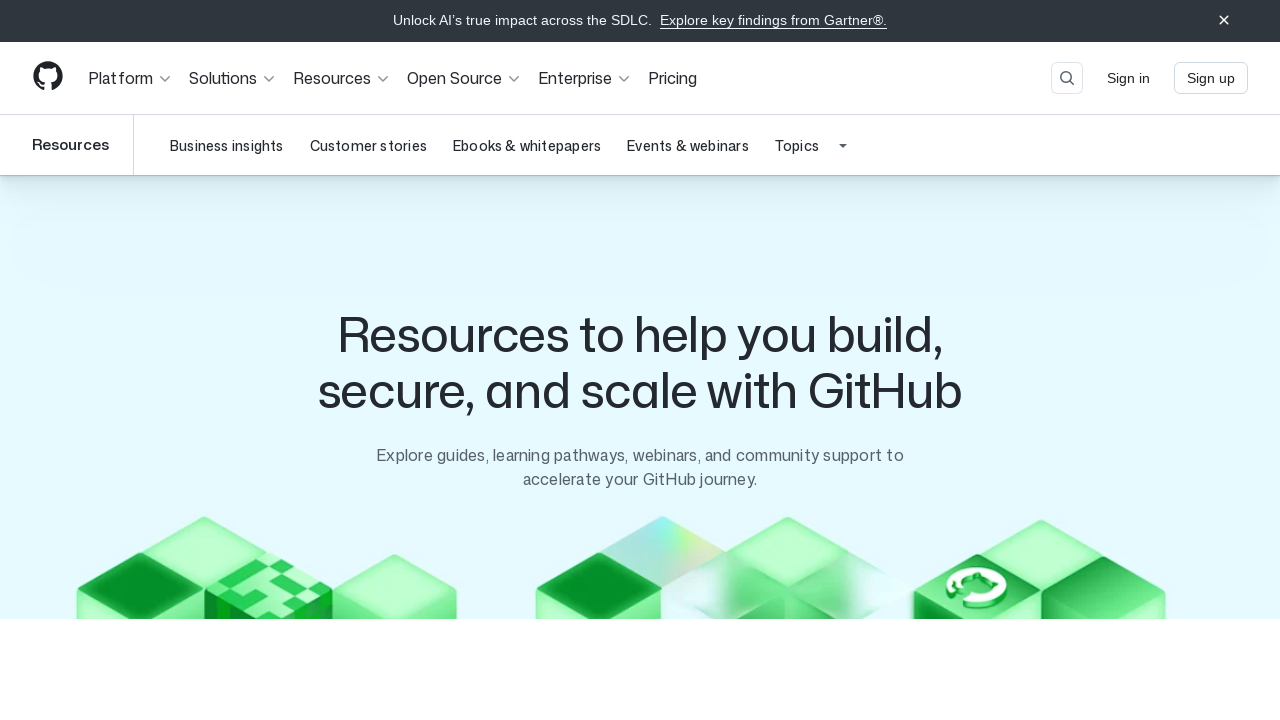